Navigates to JPL Space images page and clicks the Full Image button to view the featured image in a lightbox

Starting URL: https://data-class-jpl-space.s3.amazonaws.com/JPL_Space/index.html

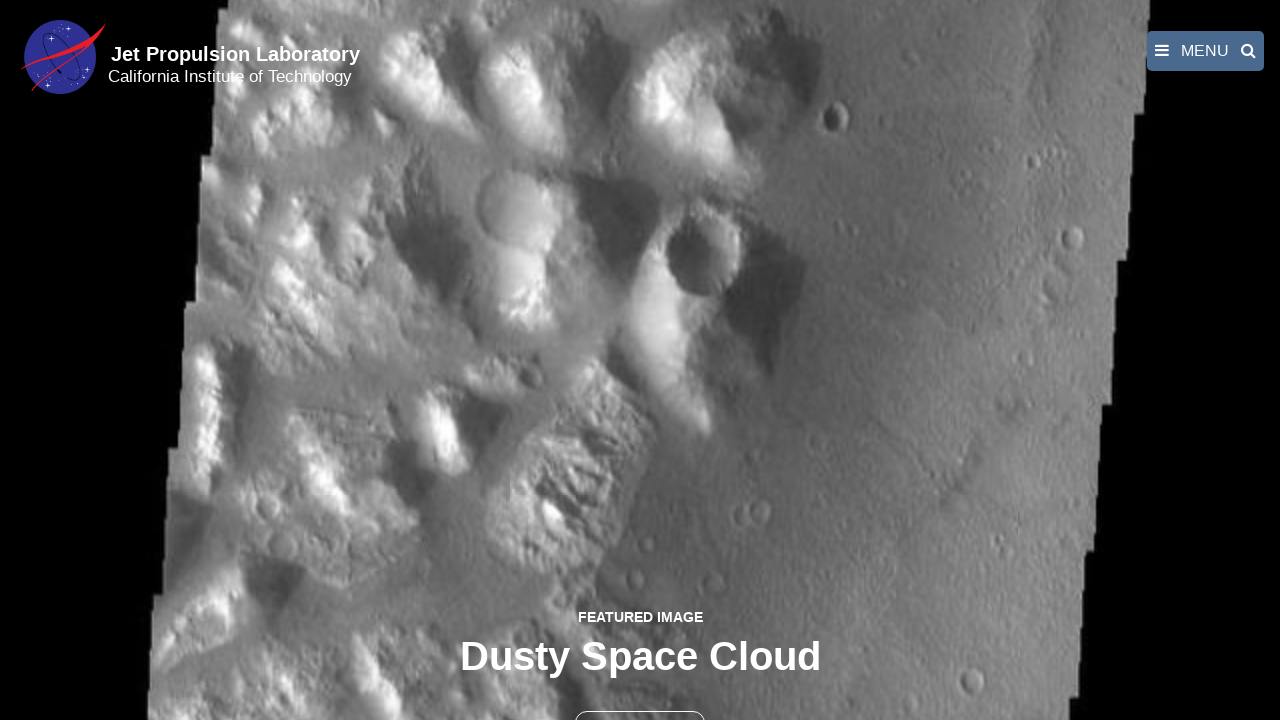

Navigated to JPL Space images page
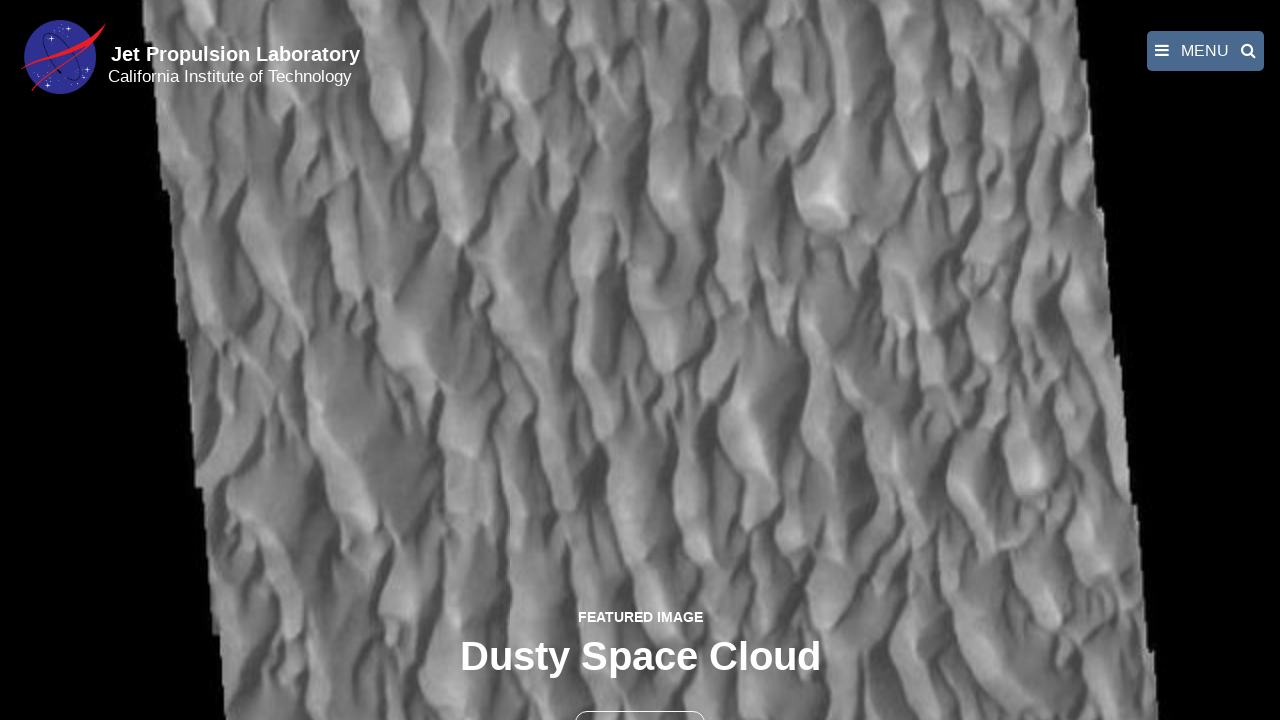

Clicked the Full Image button to open featured image in lightbox at (640, 699) on text= FULL IMAGE
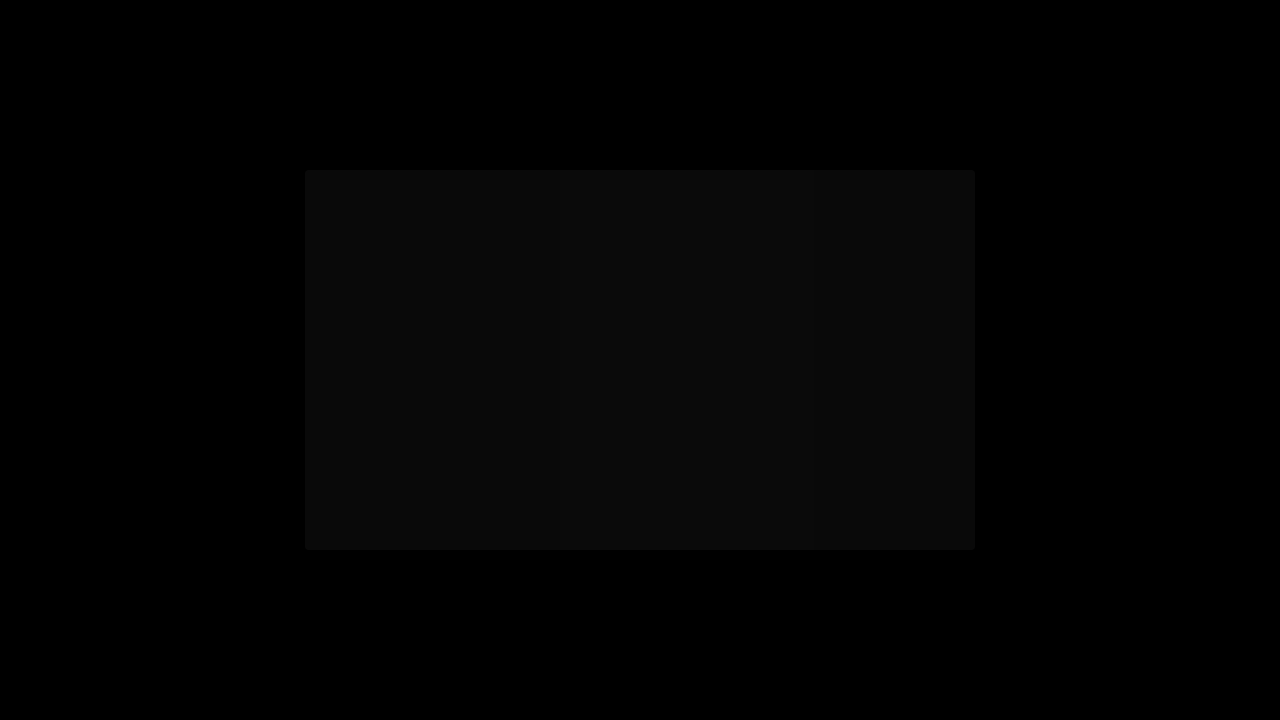

Featured image loaded in lightbox
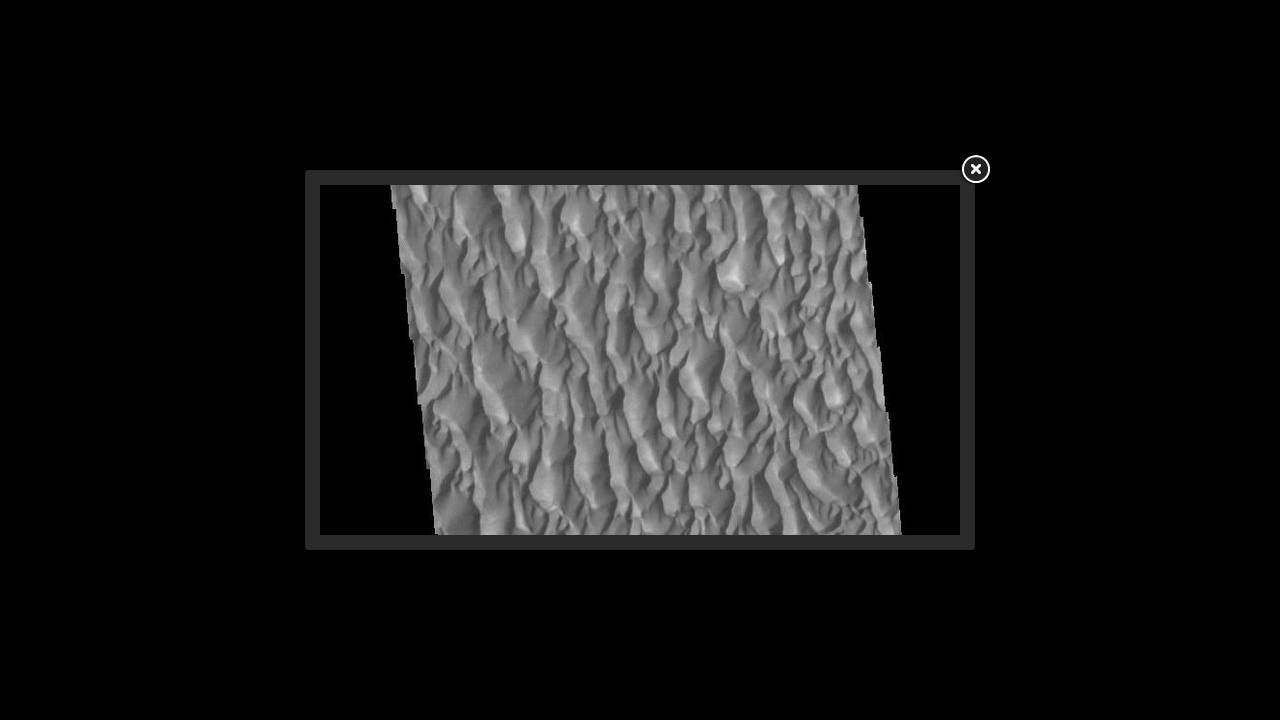

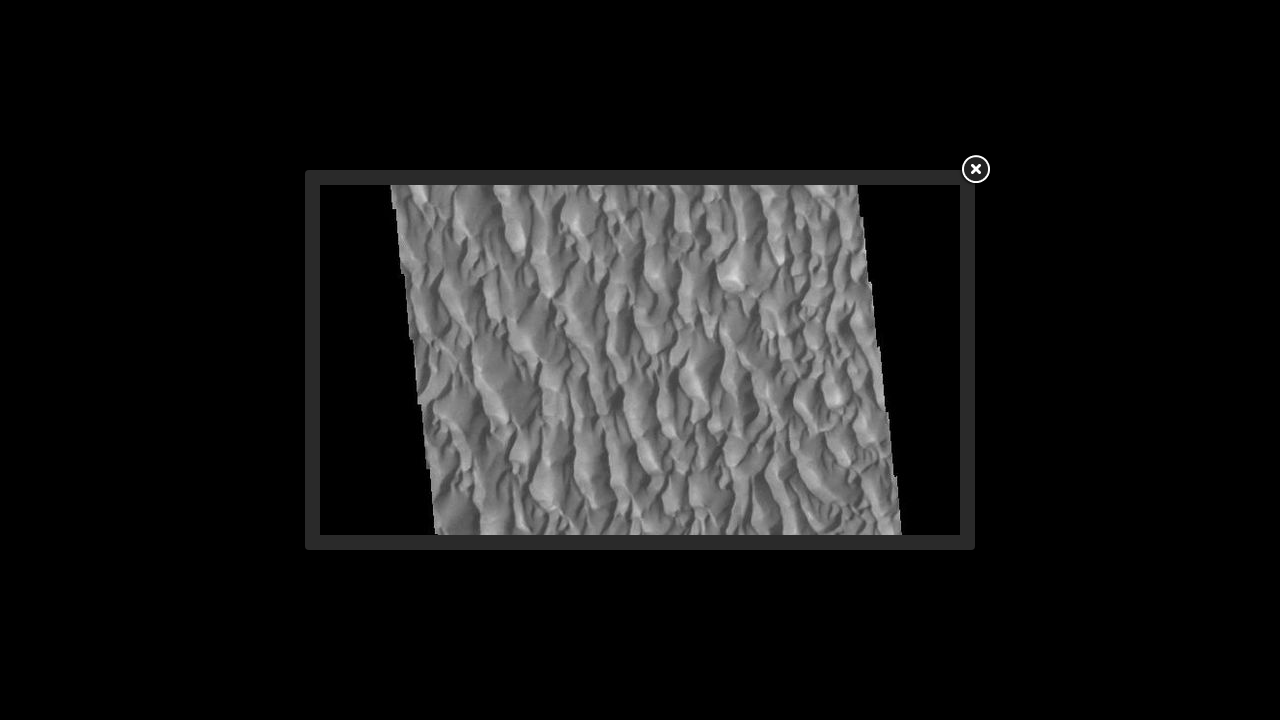